Tests collapseable section and navigation, using wait as an alternative to assertions

Starting URL: https://eviltester.github.io/synchole/collapseable.html

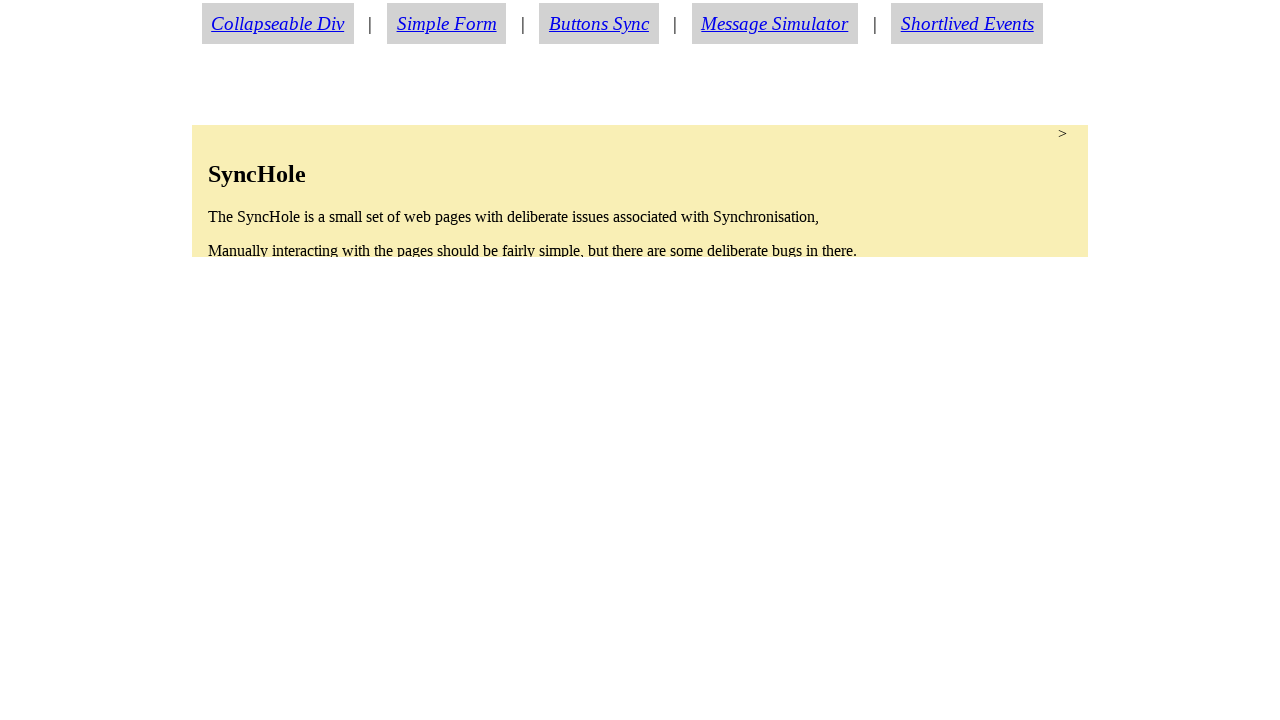

Clicked collapseable section to expand it at (640, 191) on section.condense
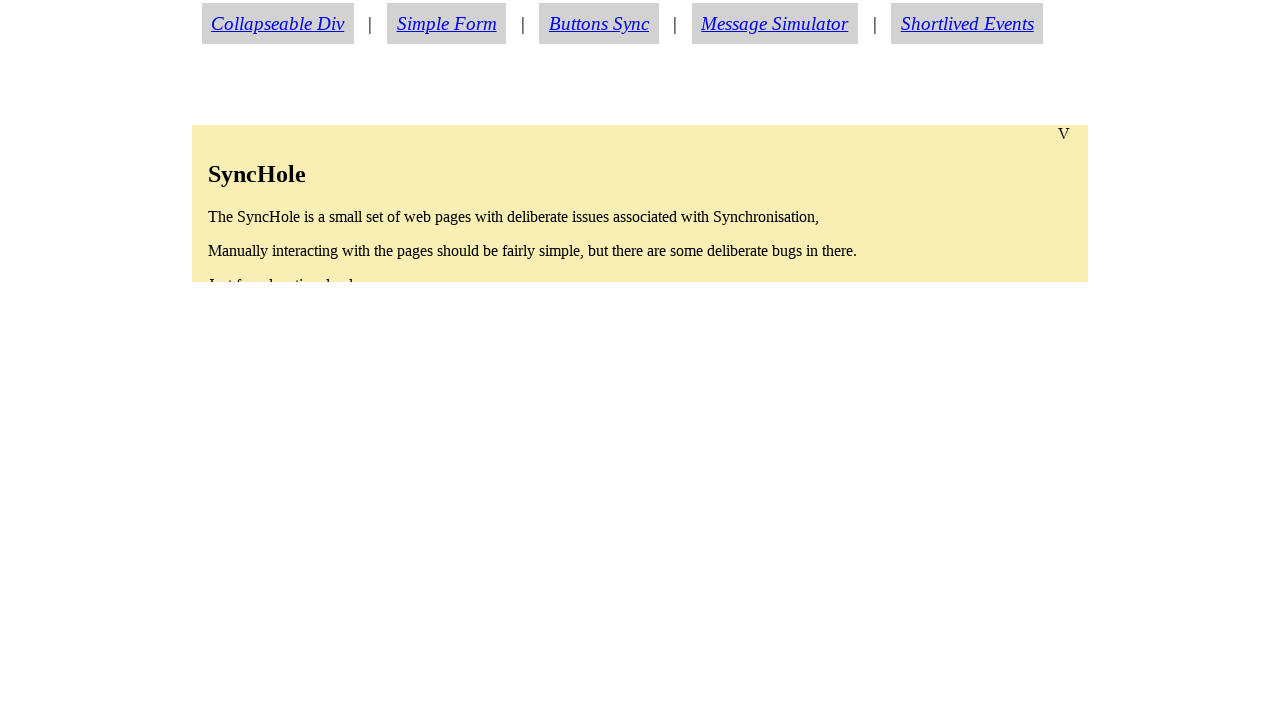

About link became visible after section expansion
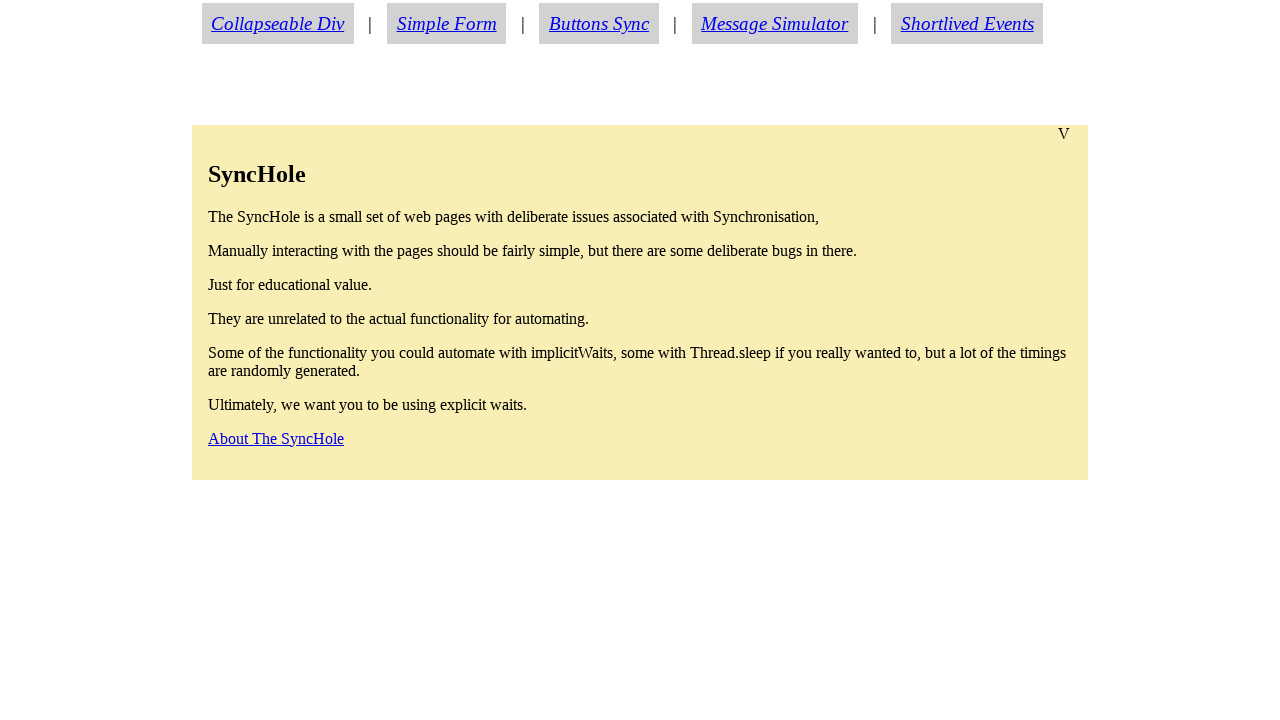

Clicked about link to navigate at (276, 438) on a#aboutlink
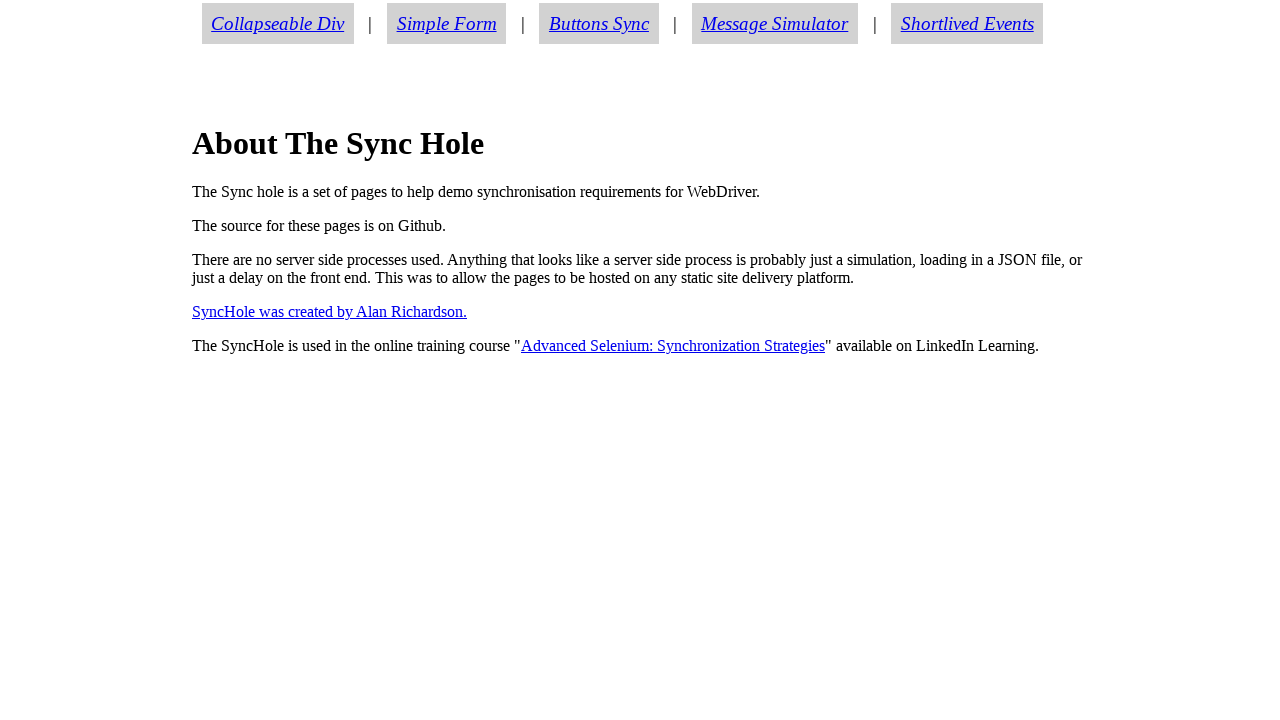

Navigation to about.html completed
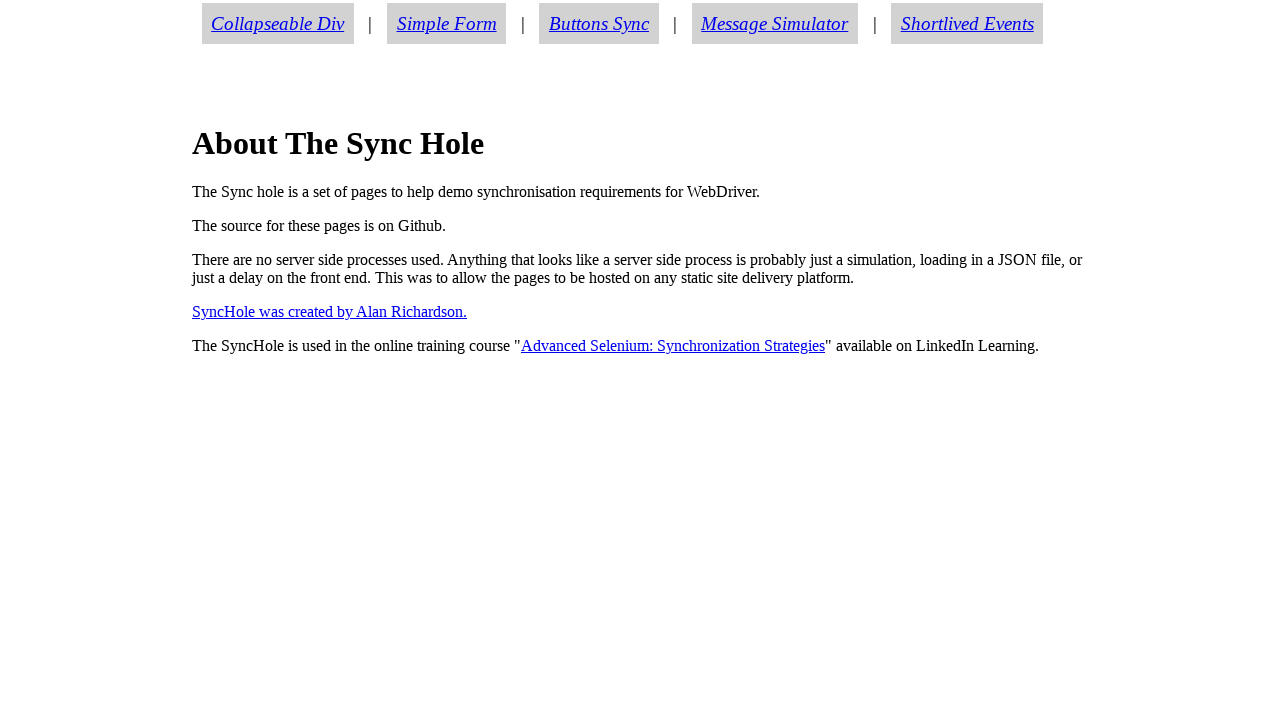

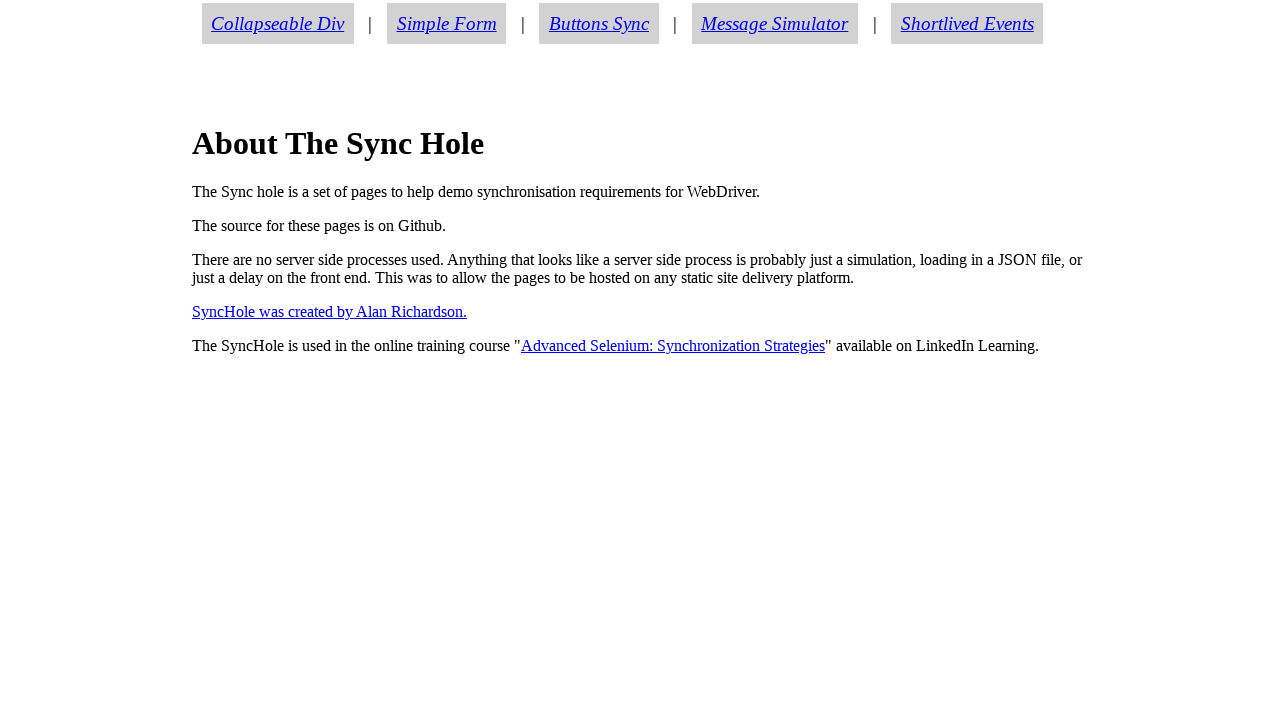